Navigates to login page and scrolls down to the footer section to count social buttons

Starting URL: https://ineuron-courses.vercel.app/login

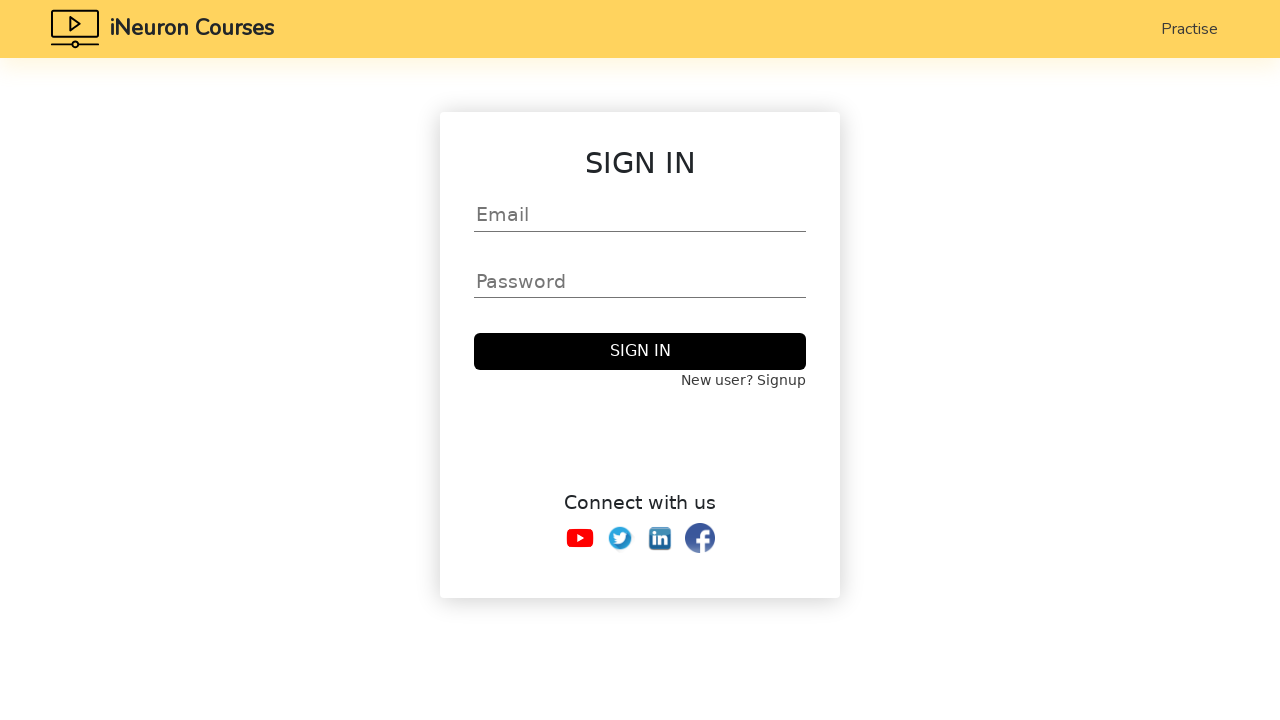

Navigated to login page
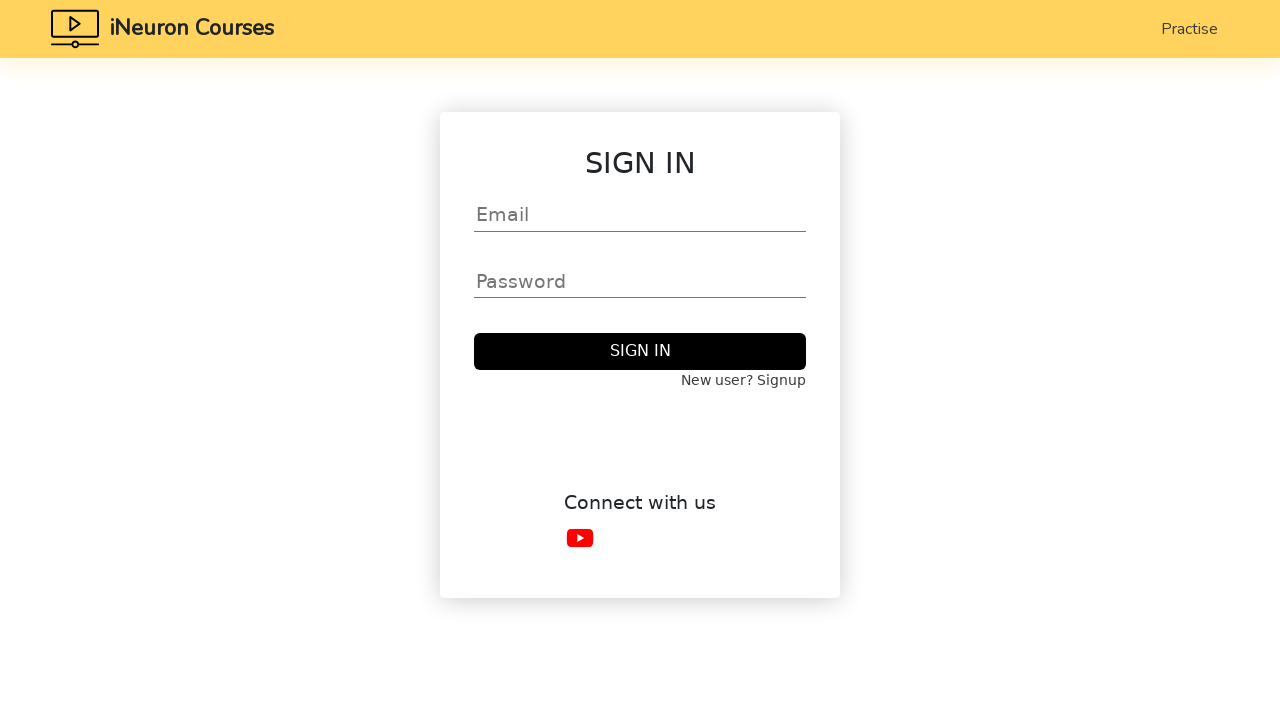

Scrolled down to footer section
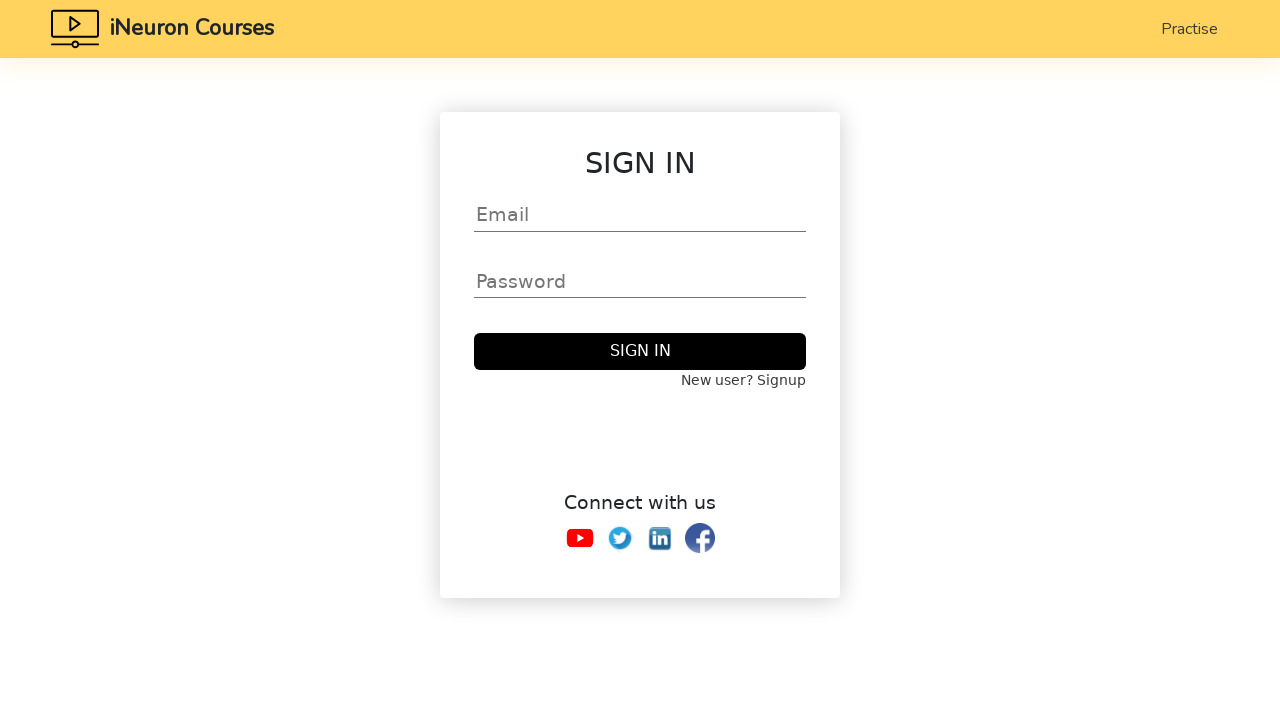

Footer social buttons loaded and visible
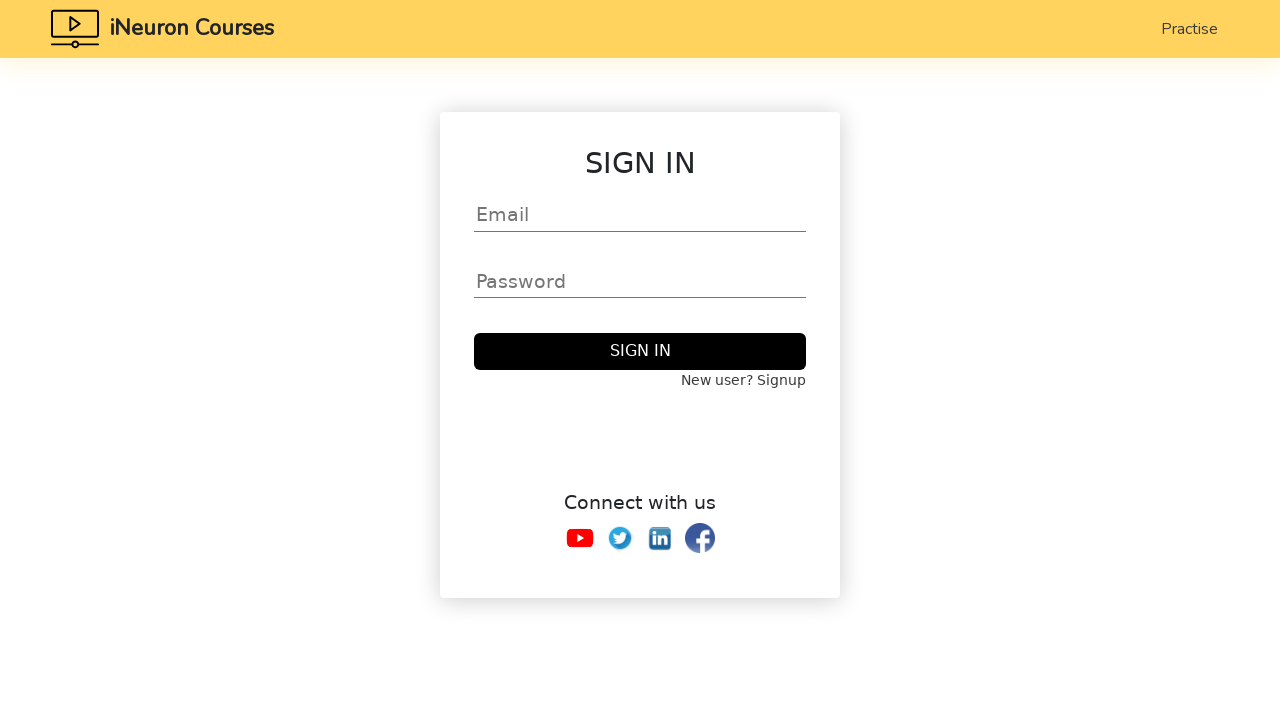

Counted 4 social media buttons in footer
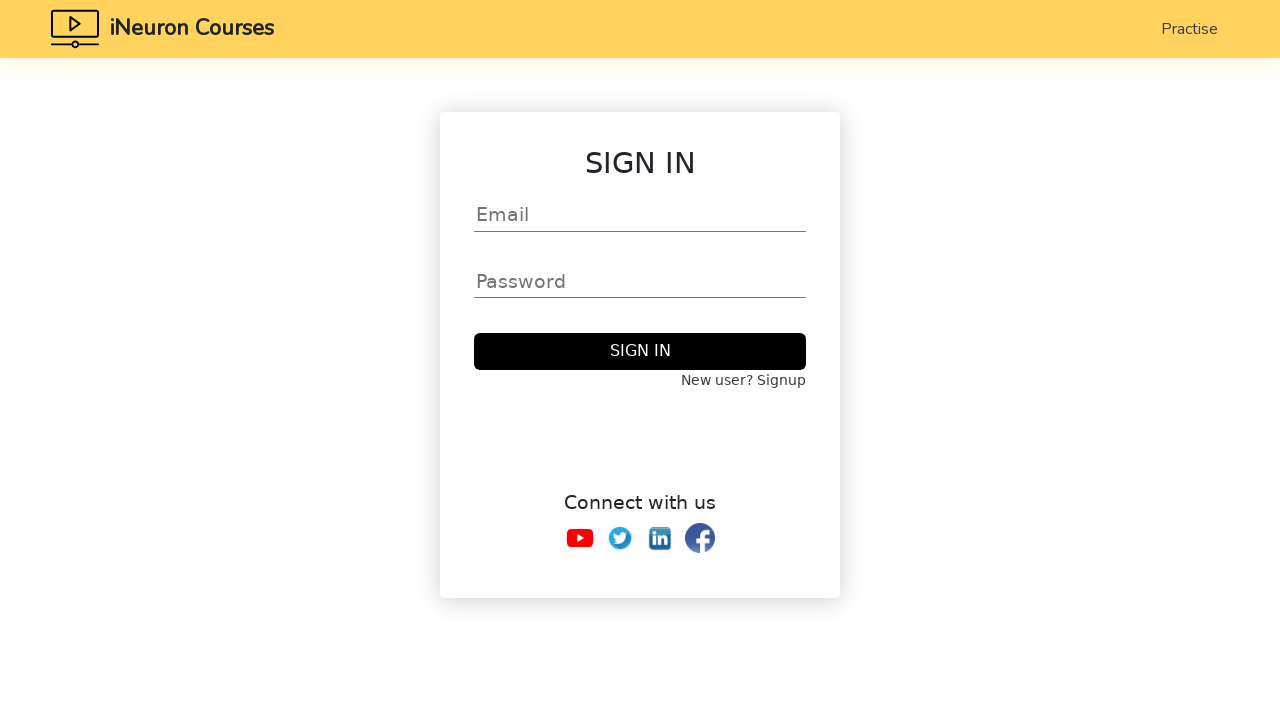

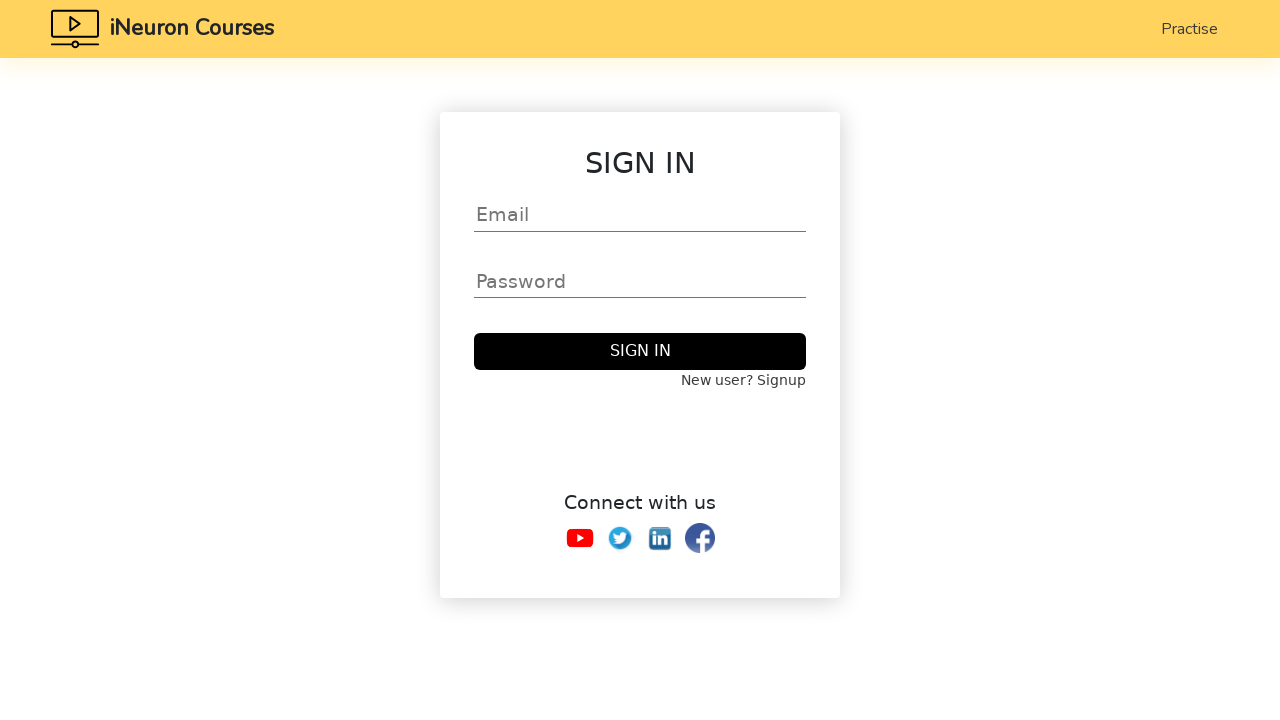